Tests registration form validation with invalid phone numbers - first with too few digits, then with an invalid prefix, verifying appropriate error messages appear.

Starting URL: https://alada.vn/tai-khoan/dang-ky.html

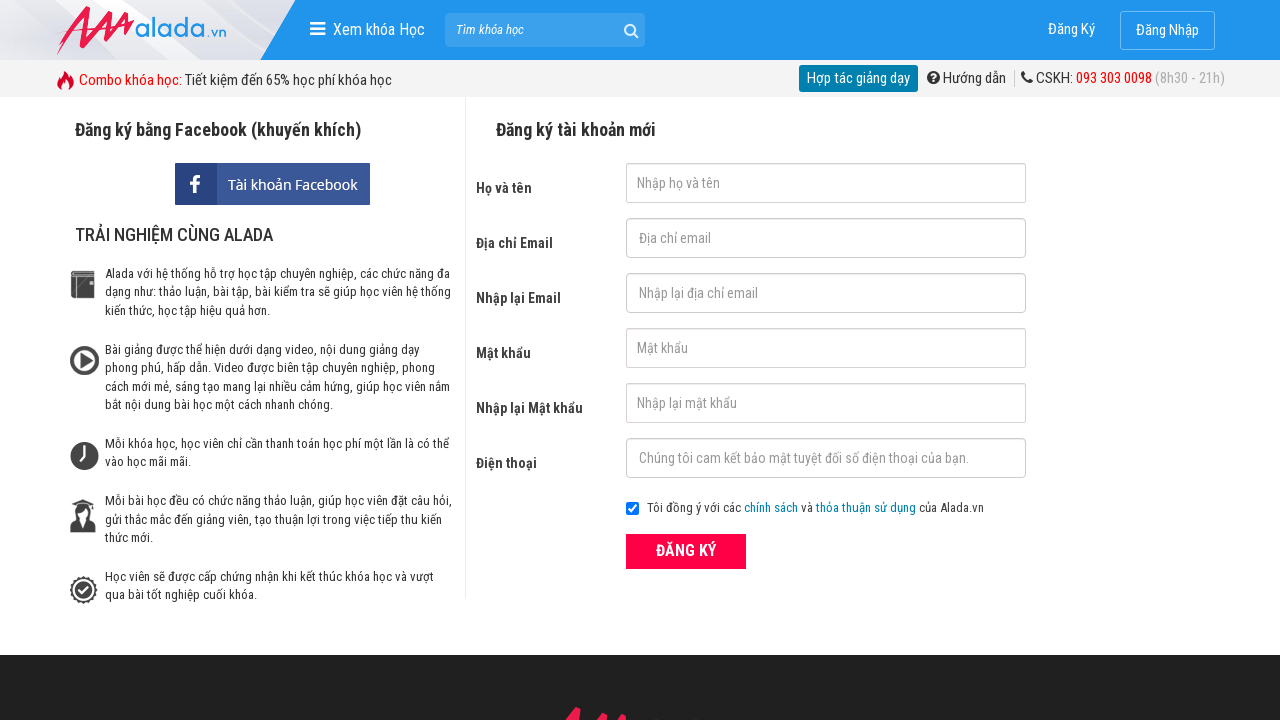

Filled first name field with 'Joe Wick' on #txtFirstname
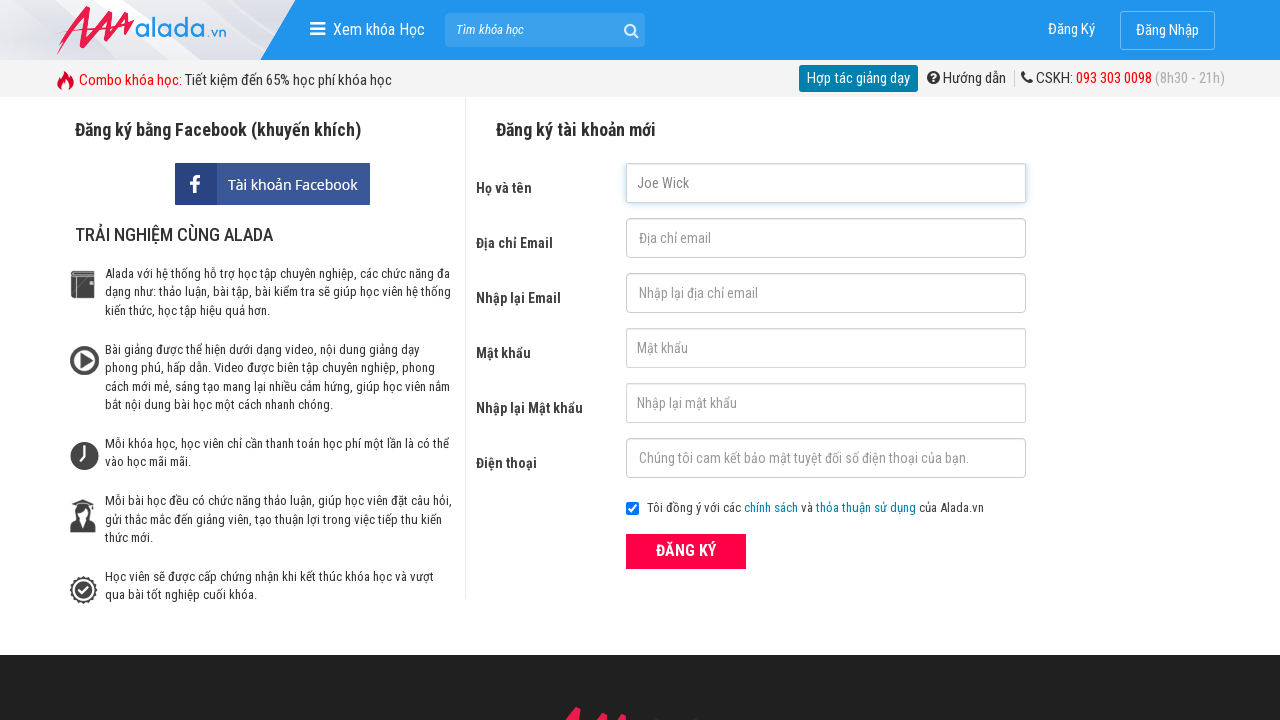

Filled email field with 'johnwick1@gmail.net' on #txtEmail
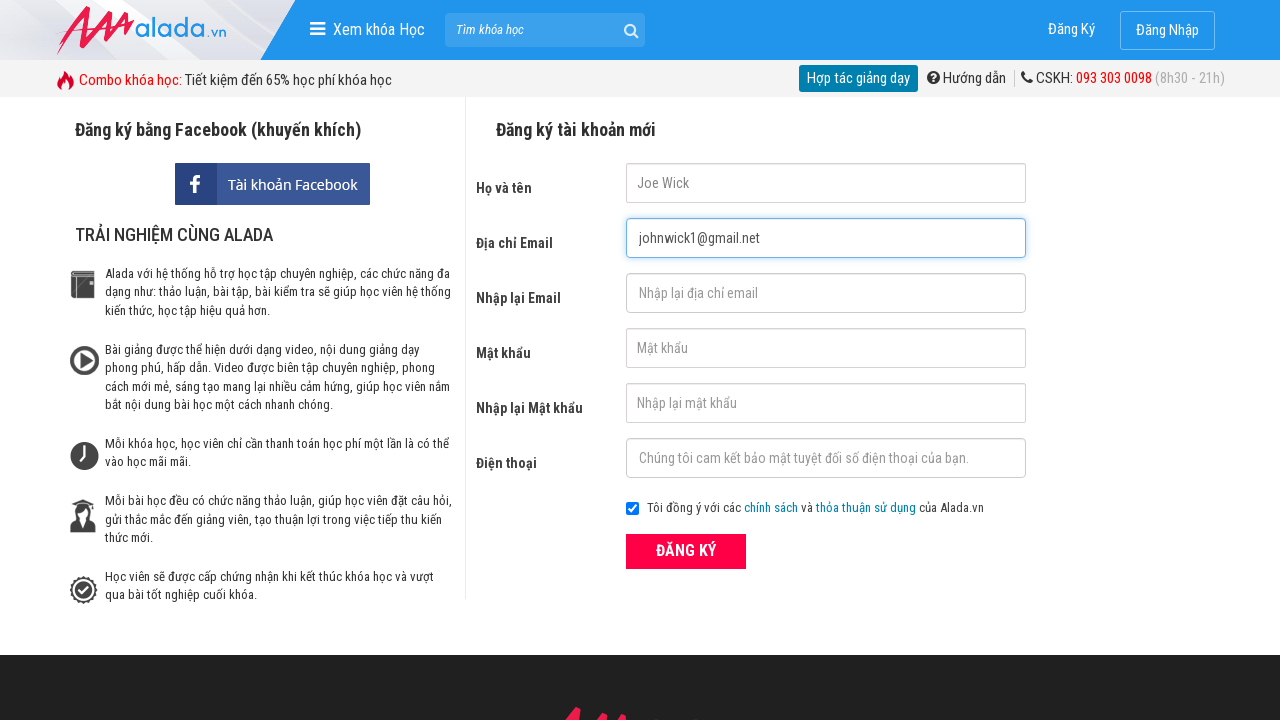

Filled confirm email field with 'johnwick1@gmail.net' on #txtCEmail
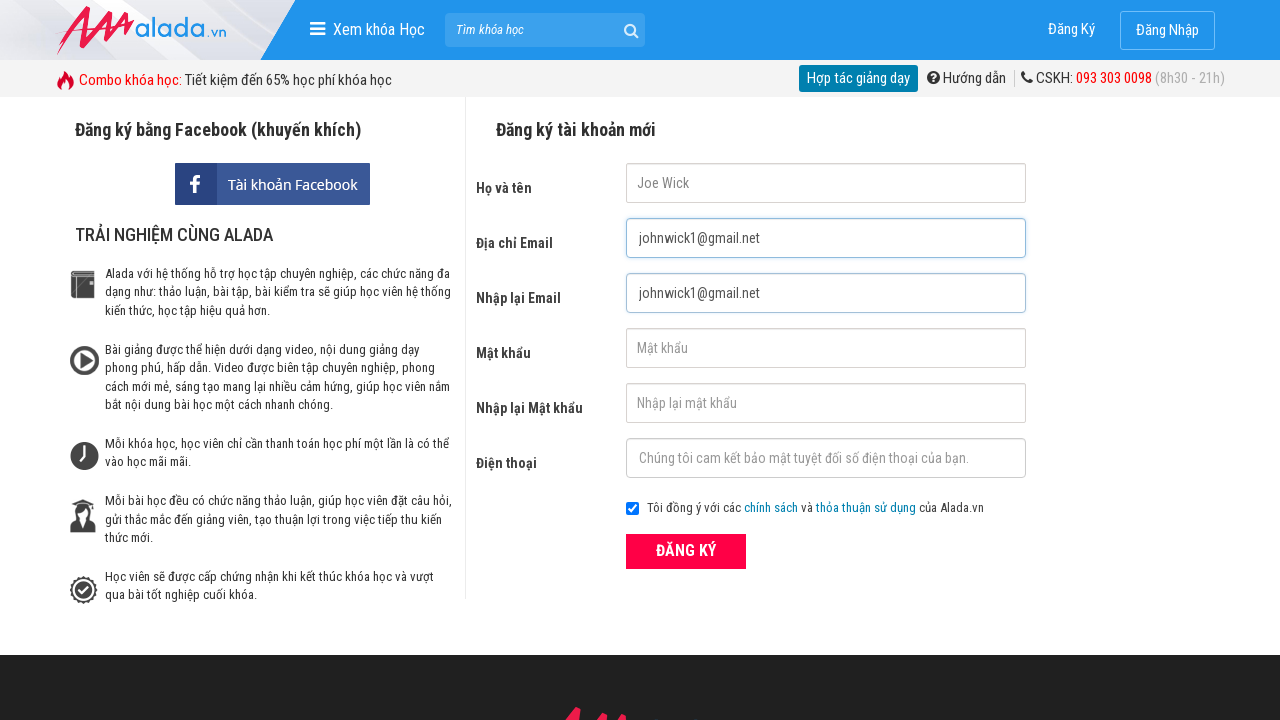

Filled password field with '123456' on #txtPassword
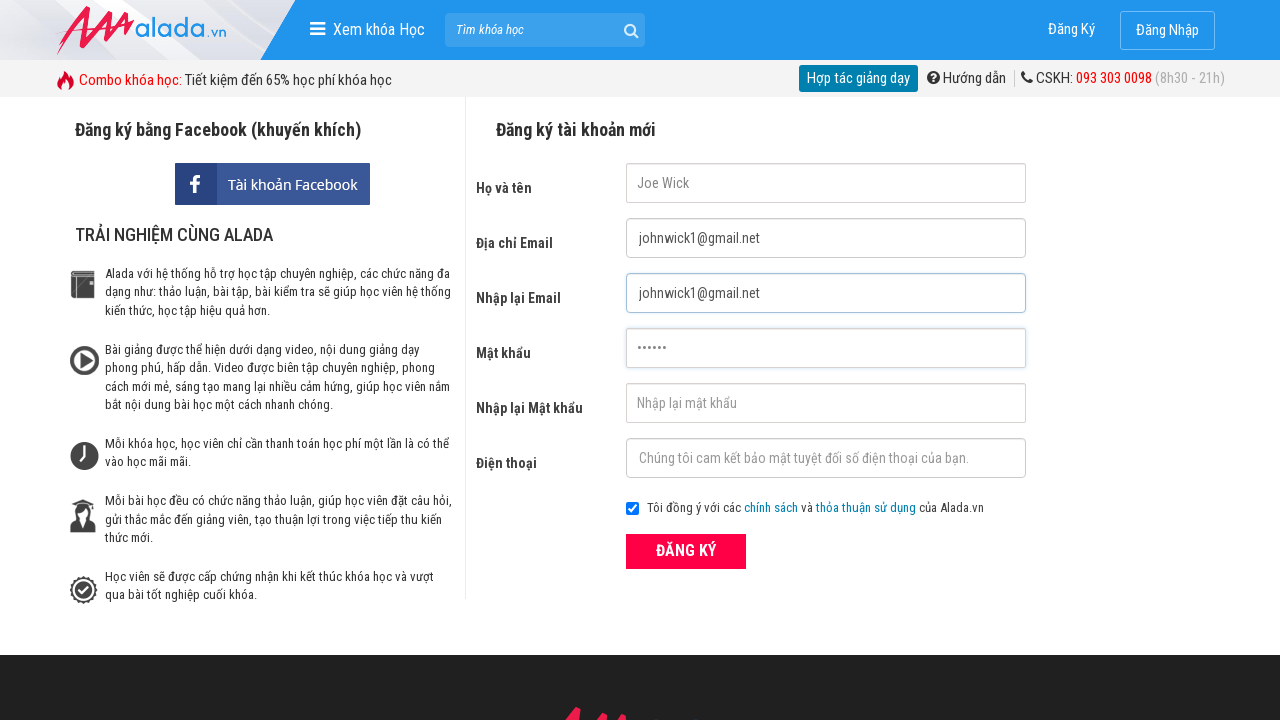

Filled confirm password field with '123456' on #txtCPassword
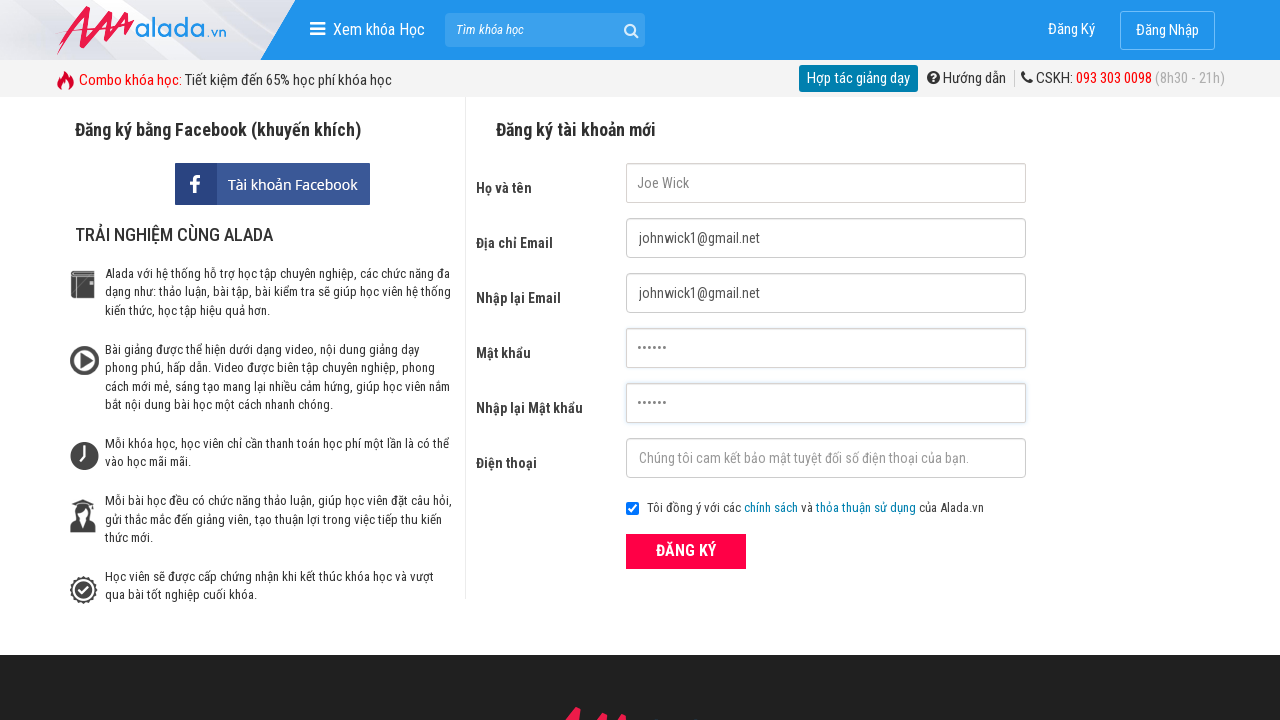

Filled phone field with '098765432' (too few digits) on #txtPhone
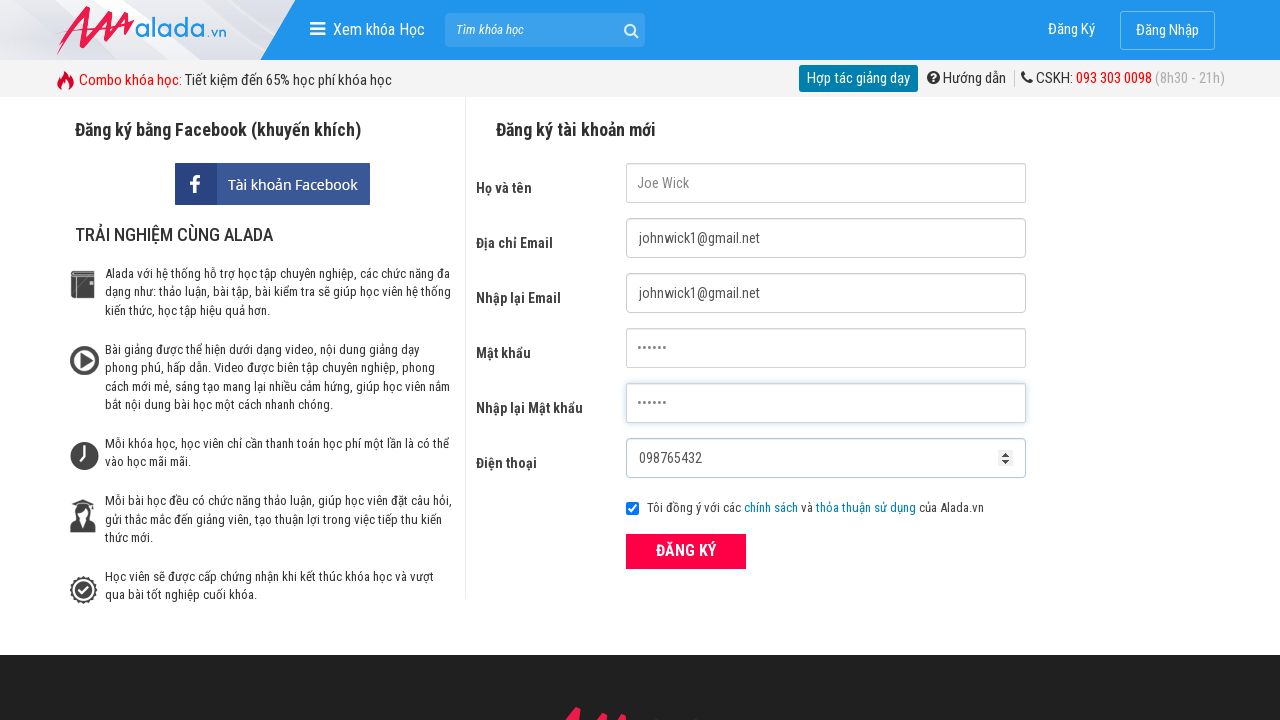

Clicked ĐĂNG KÝ (Register) button to validate form with short phone number at (686, 551) on xpath=//button[text()='ĐĂNG KÝ' and @type='submit']
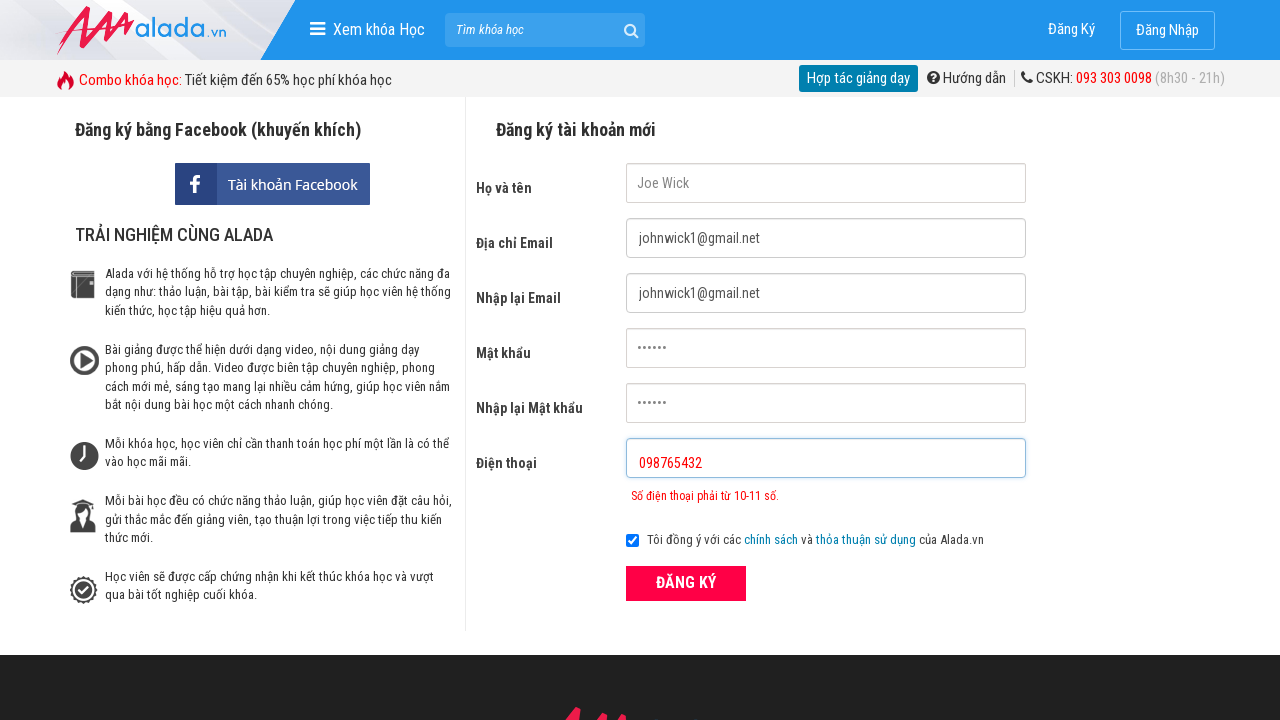

Phone number error message appeared for too few digits
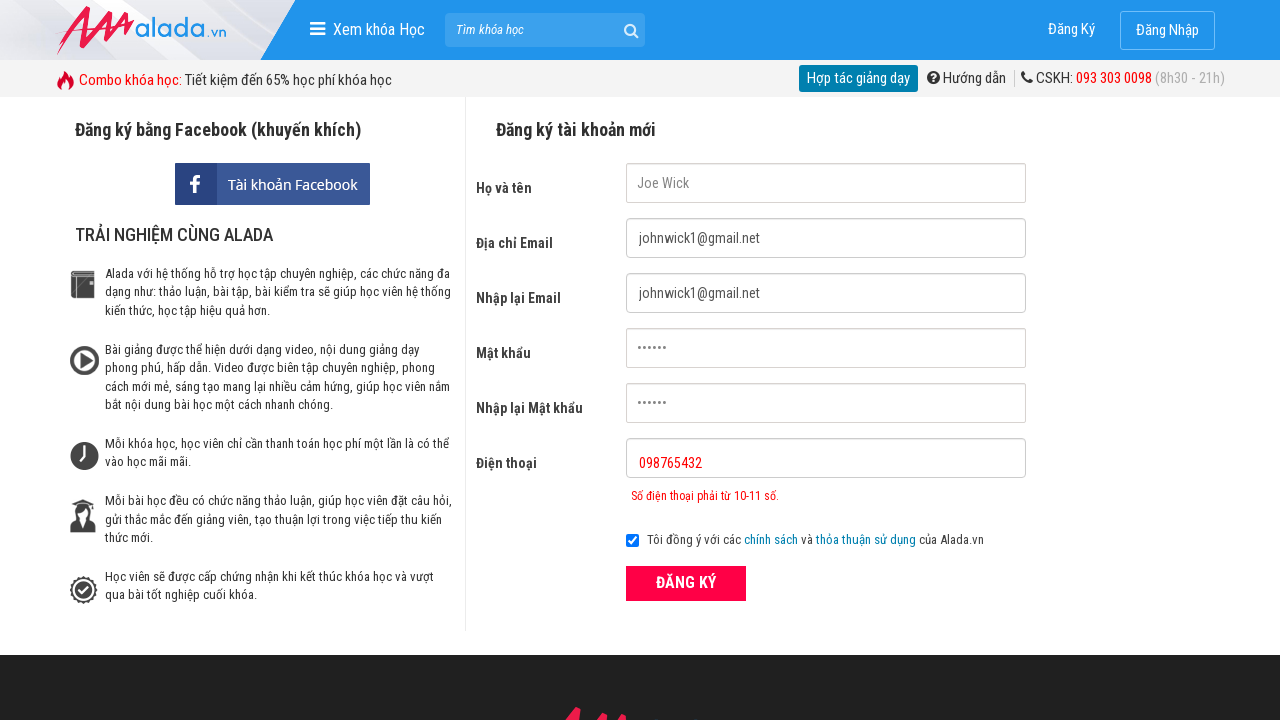

Cleared phone field on #txtPhone
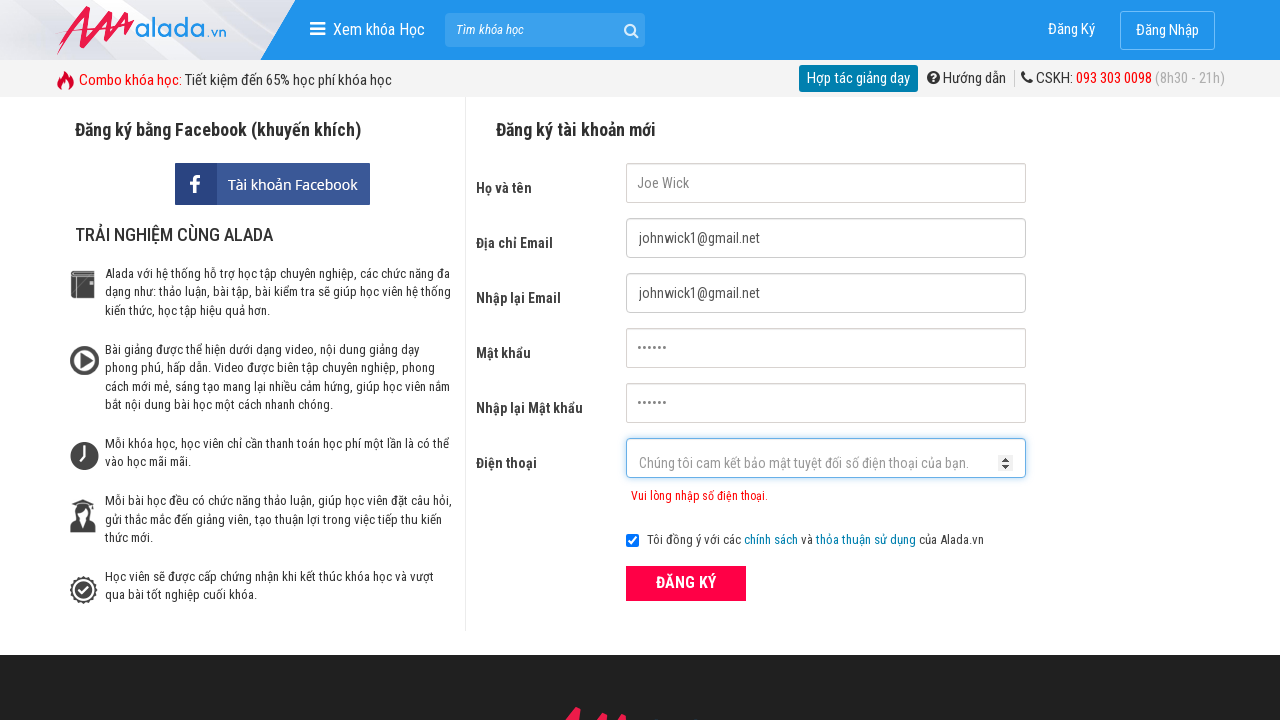

Filled phone field with '1234567891' (invalid prefix) on #txtPhone
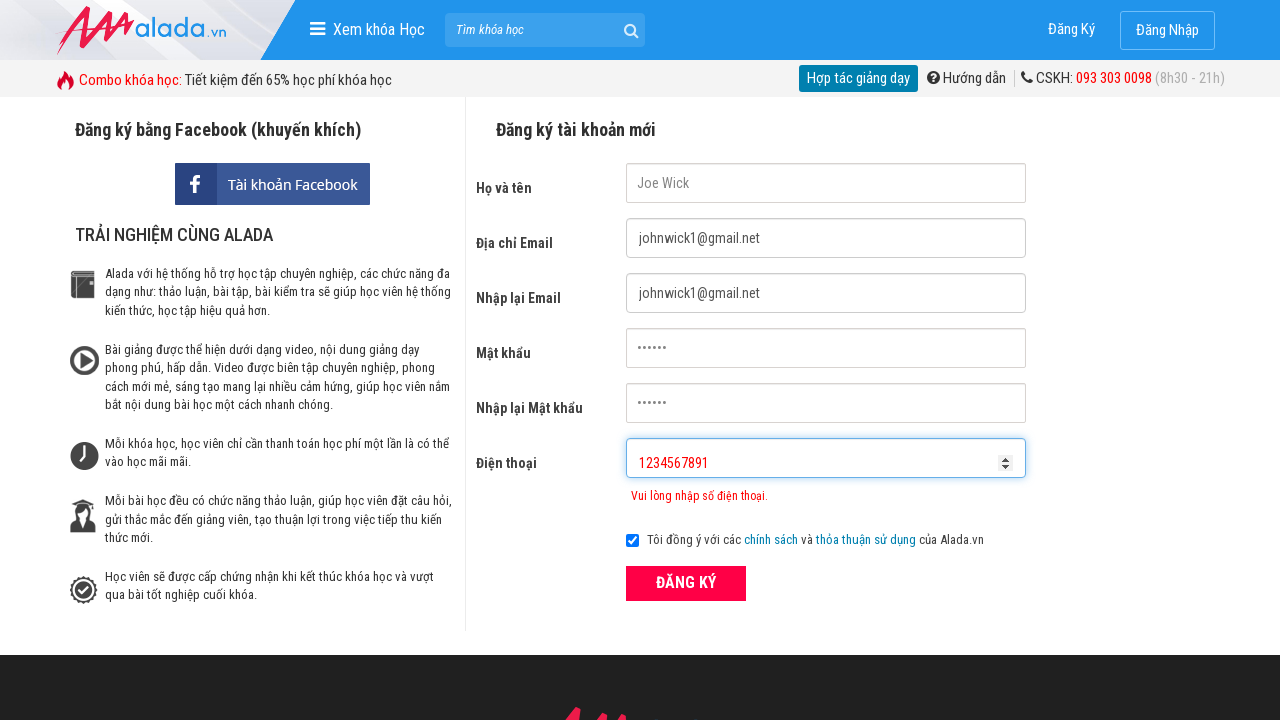

Clicked ĐĂNG KÝ (Register) button to validate form with invalid phone prefix at (686, 583) on xpath=//button[text()='ĐĂNG KÝ' and @type='submit']
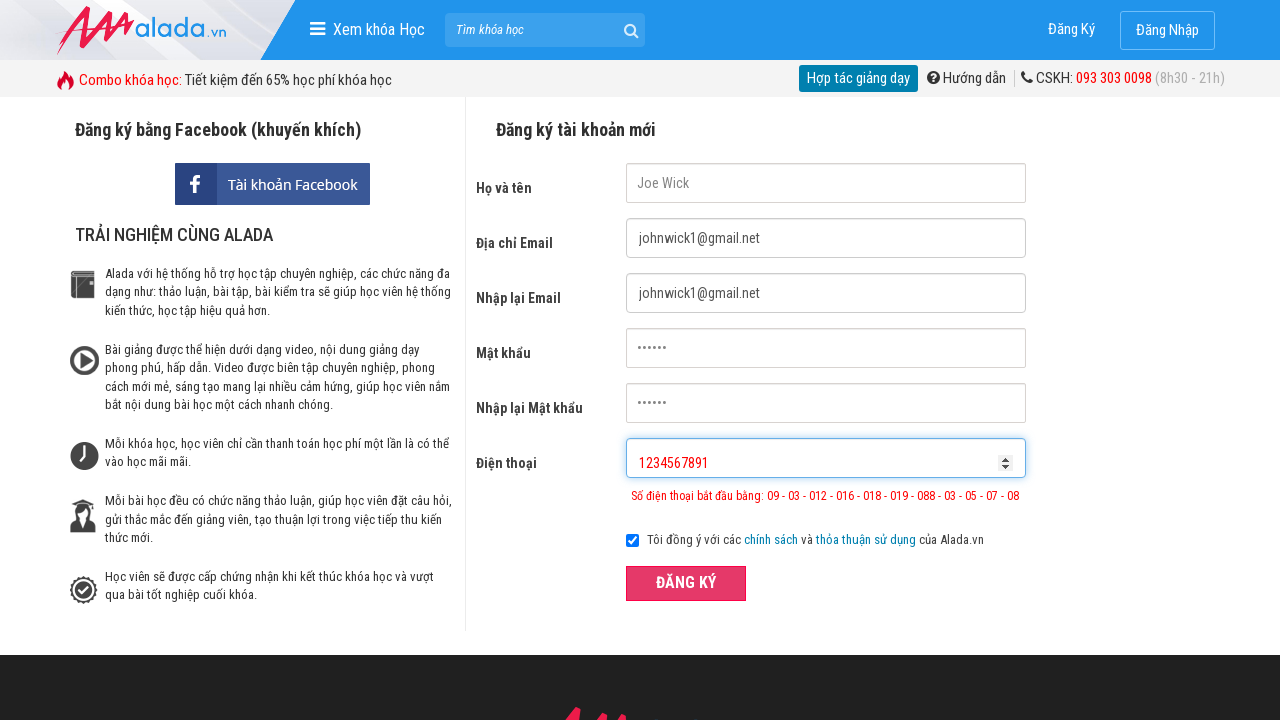

Phone number error message appeared for invalid prefix
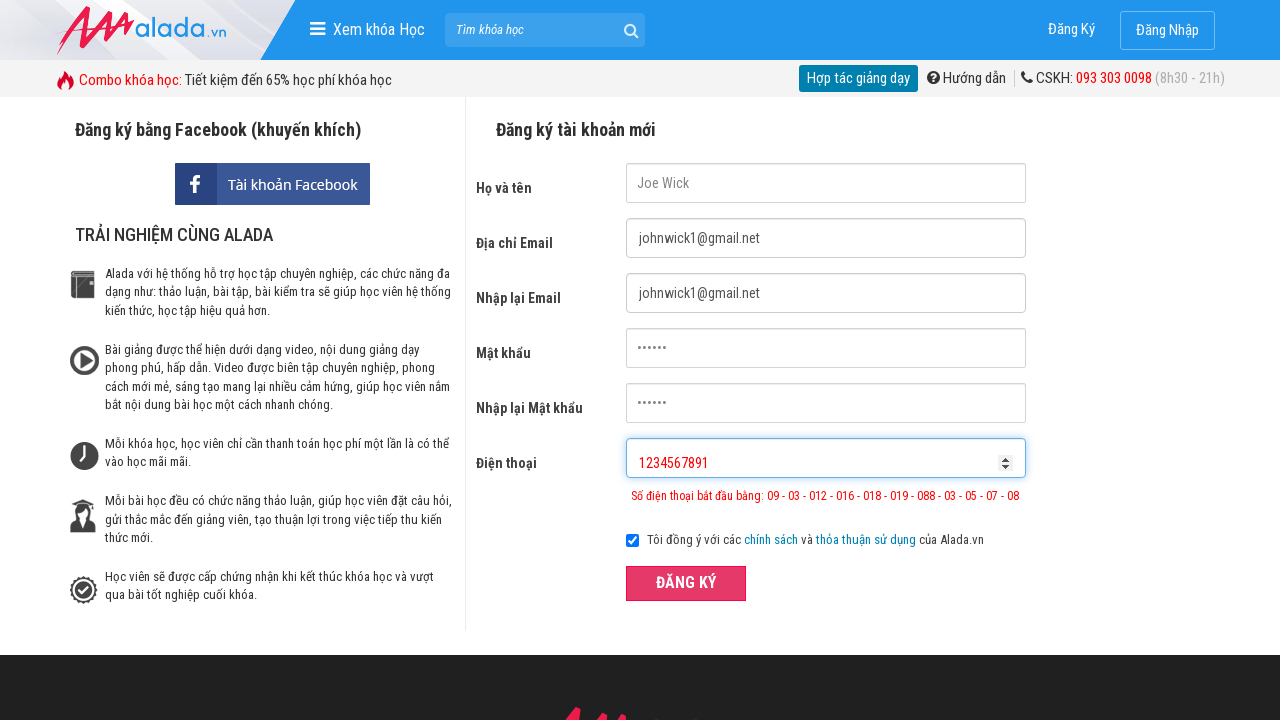

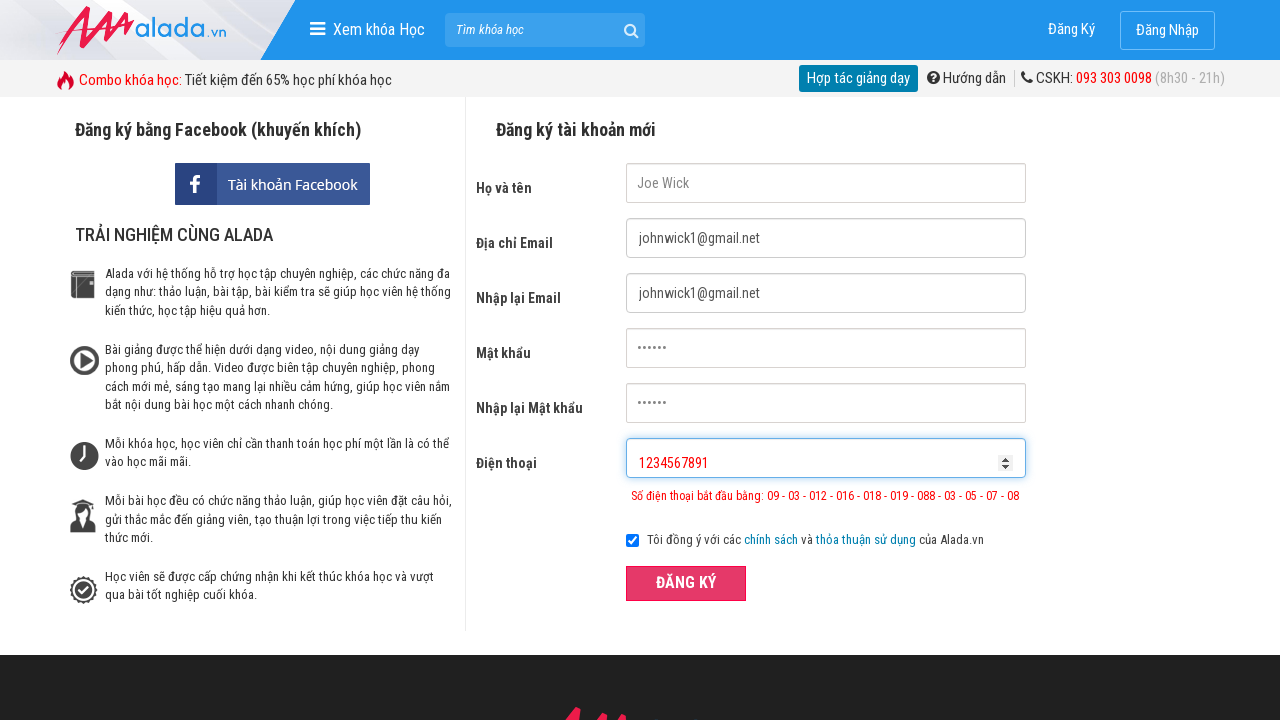